Tests that entering a valid number (79) between 50 and 100 with a non-perfect square root displays an alert with the correct calculation result

Starting URL: https://kristinek.github.io/site/tasks/task1

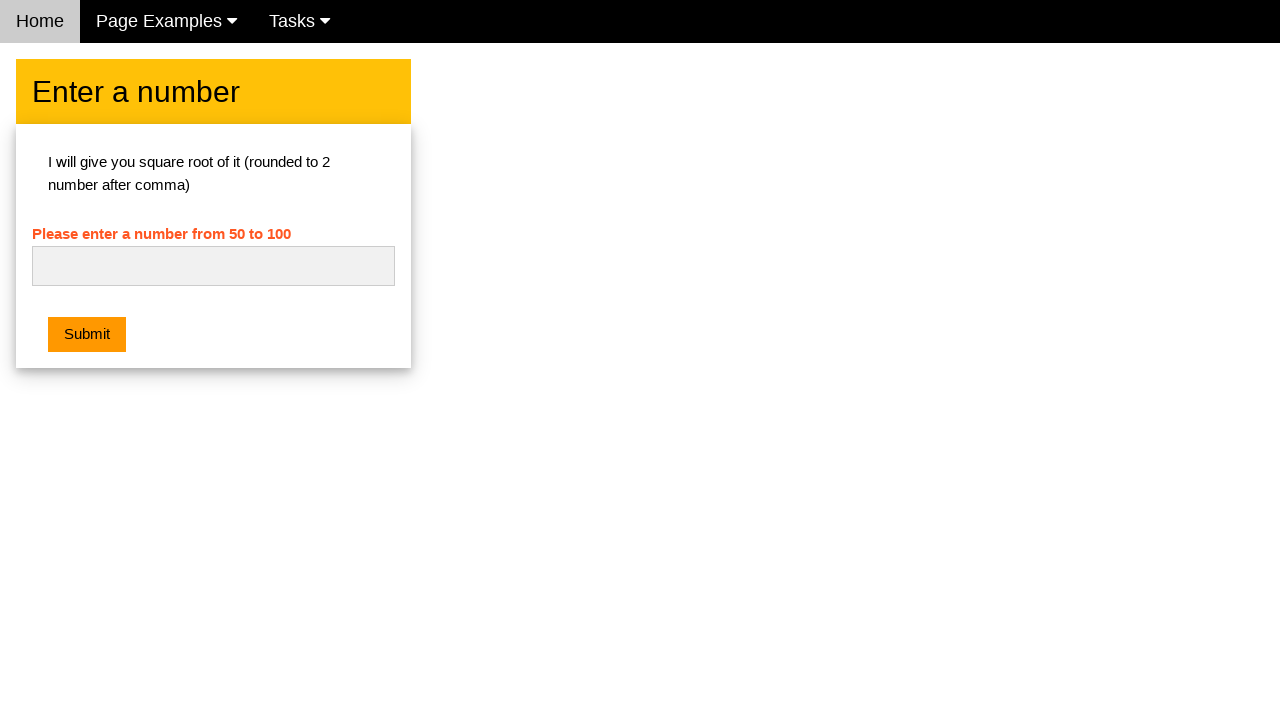

Set up dialog handler to accept alerts
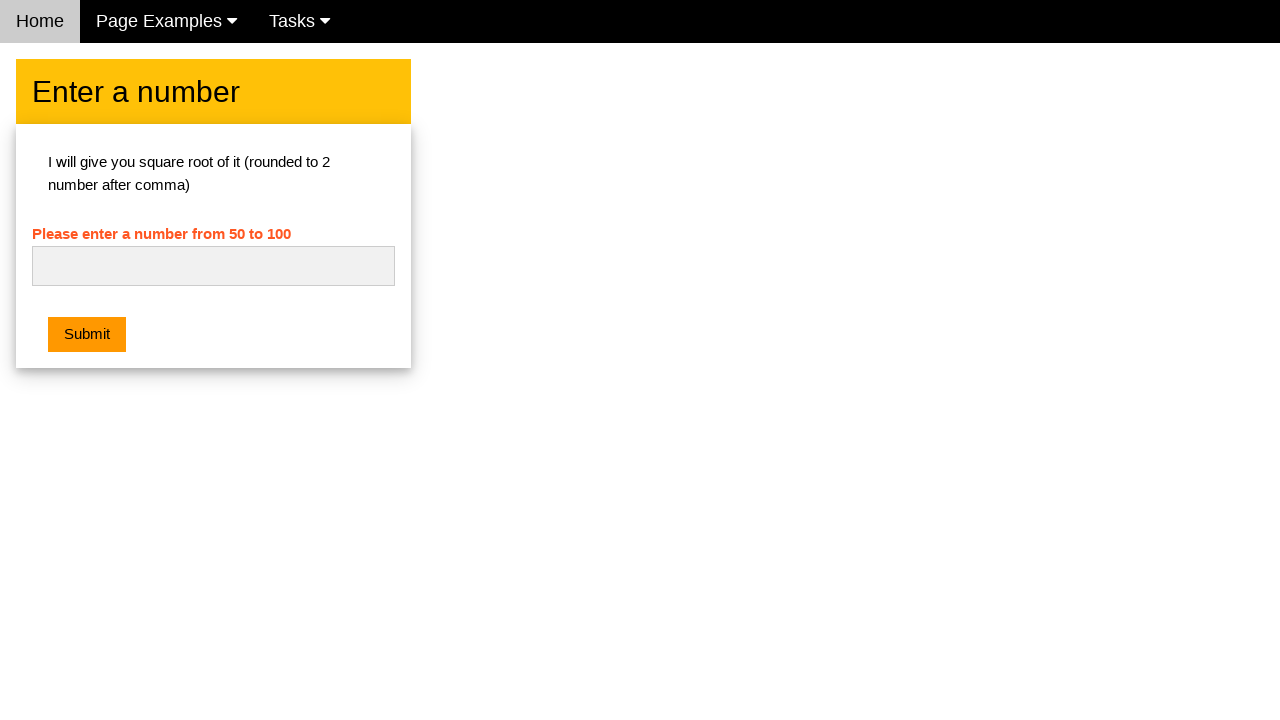

Filled input field with number 79 on #numb
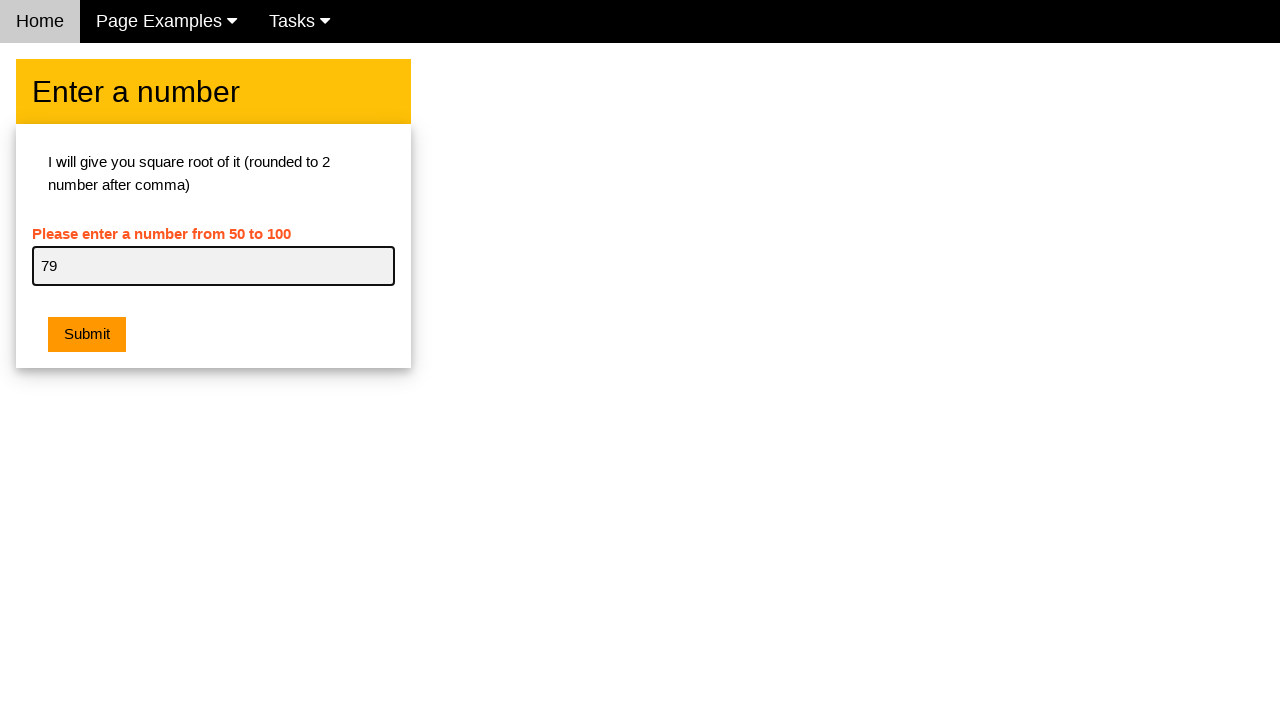

Clicked submit button to calculate square root at (87, 335) on .w3-orange
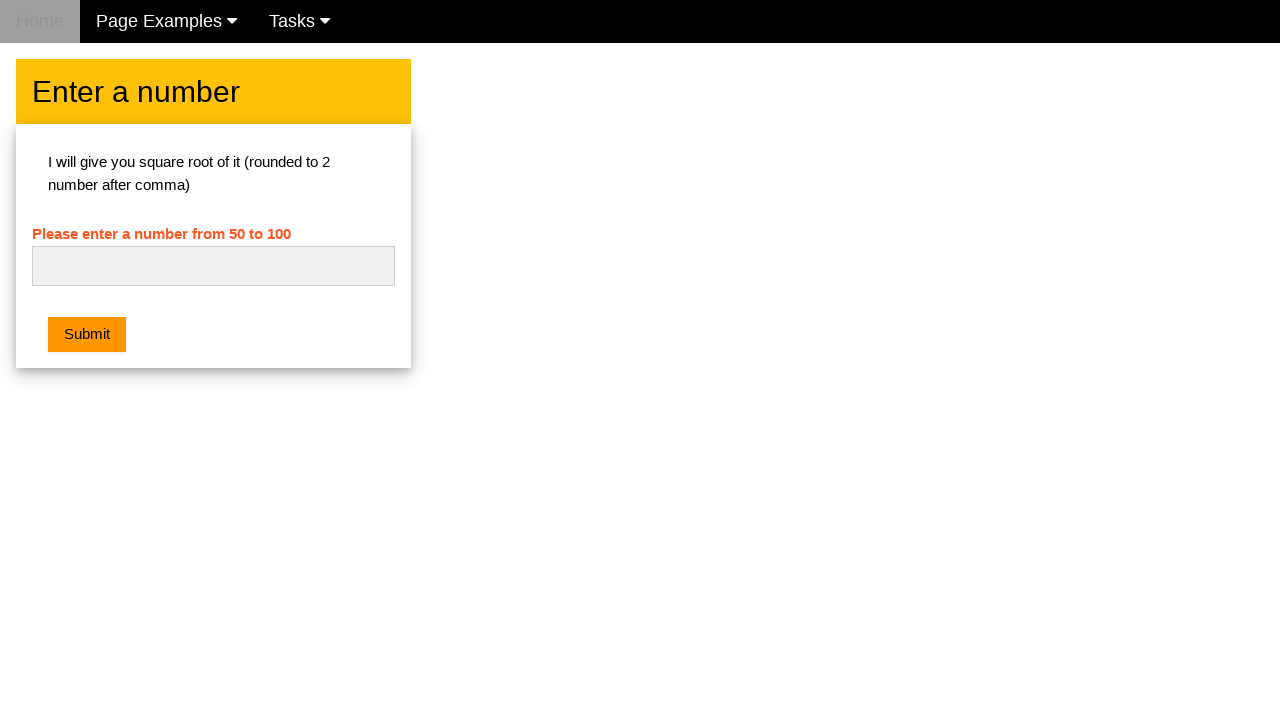

Alert with calculation result was displayed and accepted
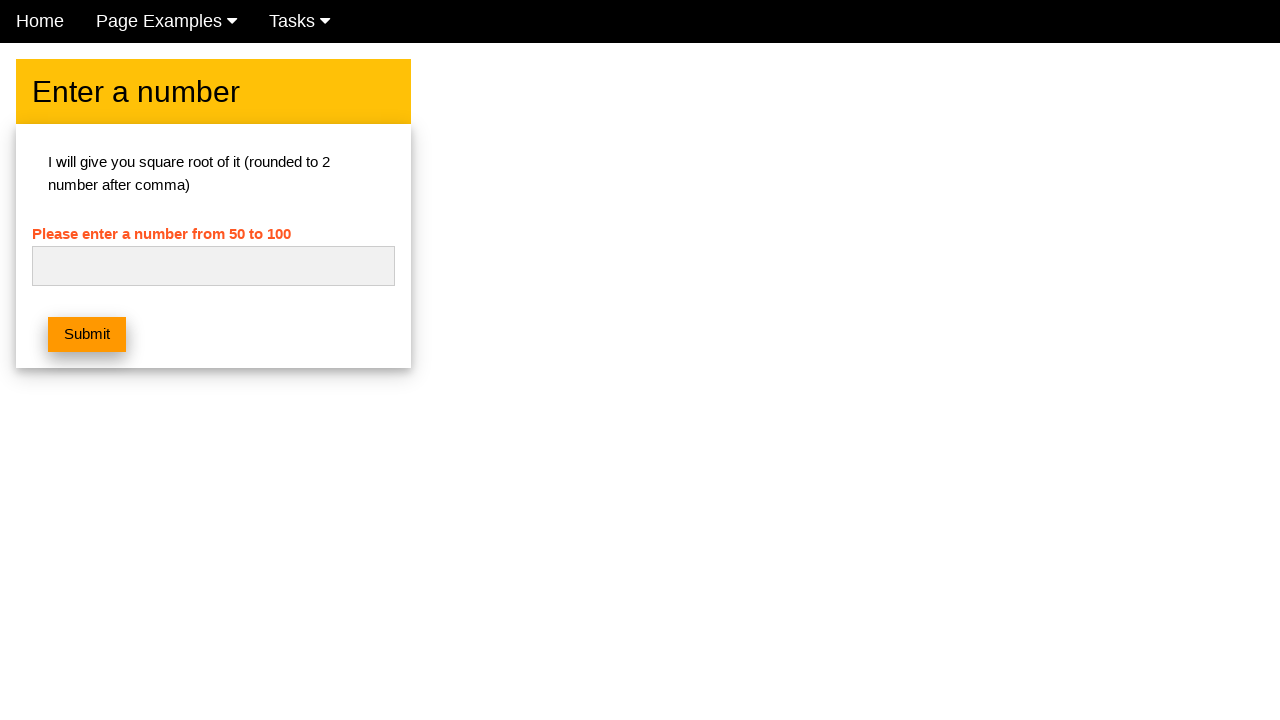

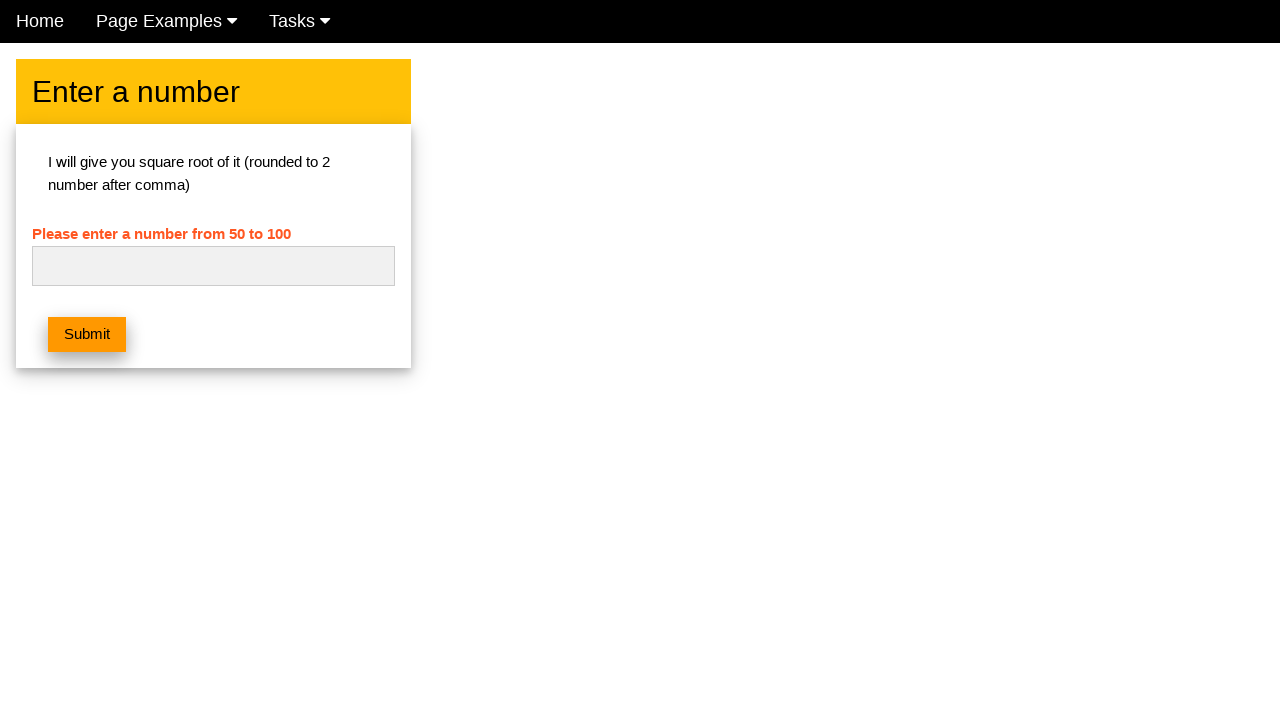